Tests window handling functionality by clicking a link that opens a new window, switching to the child window to extract an email address from text, then switching back to the parent window and filling that email into a form field.

Starting URL: https://rahulshettyacademy.com/loginpagePractise/

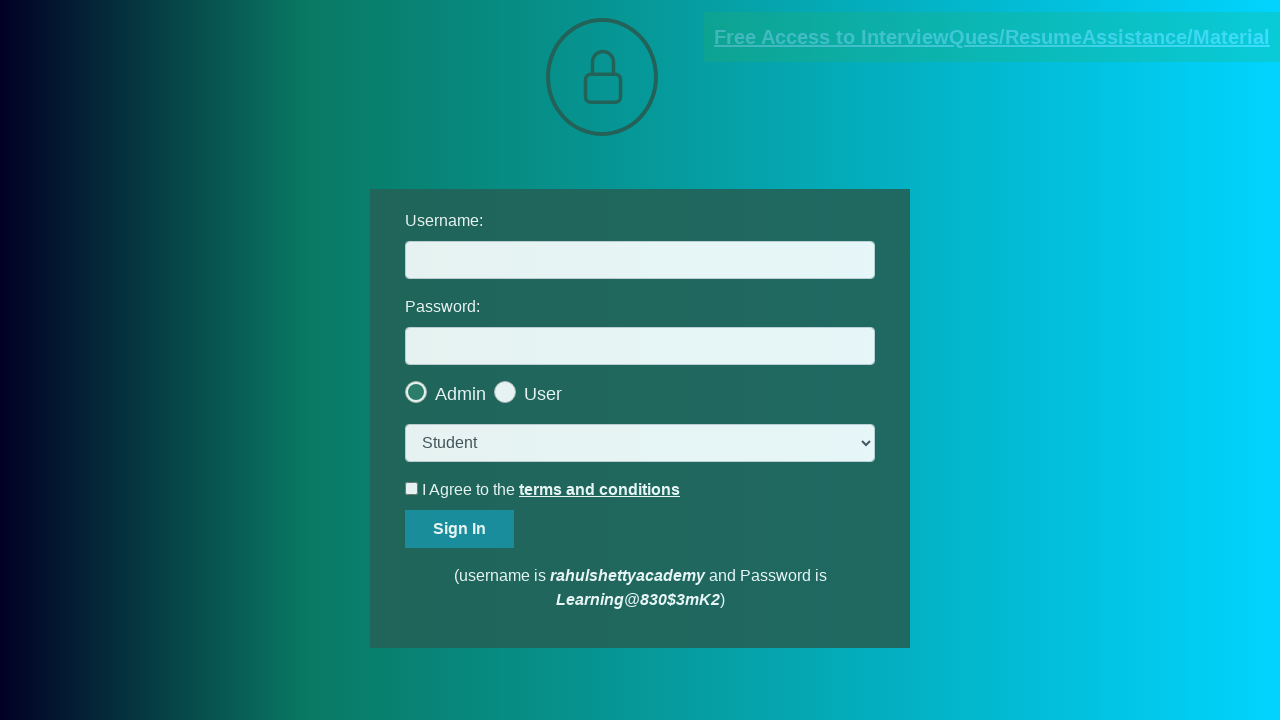

Clicked blinking text link to open new window at (992, 37) on .blinkingText
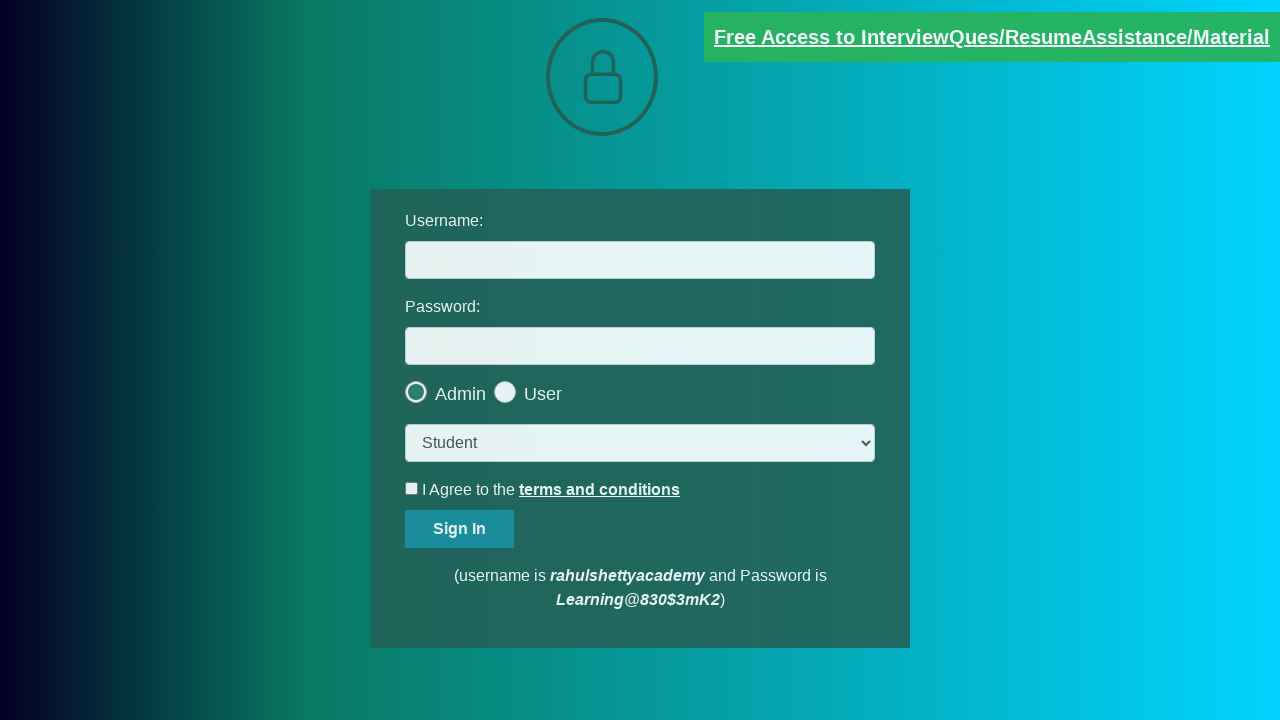

Captured child window page object
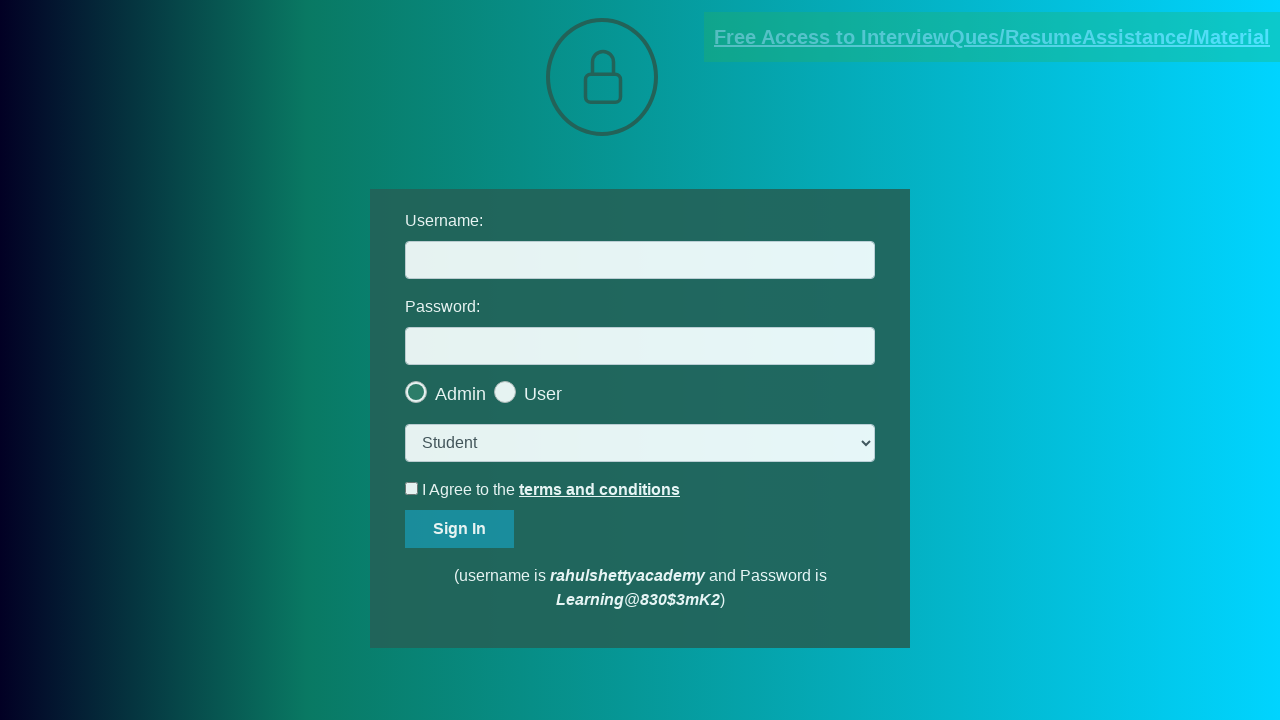

Waited for email text element to load in child window
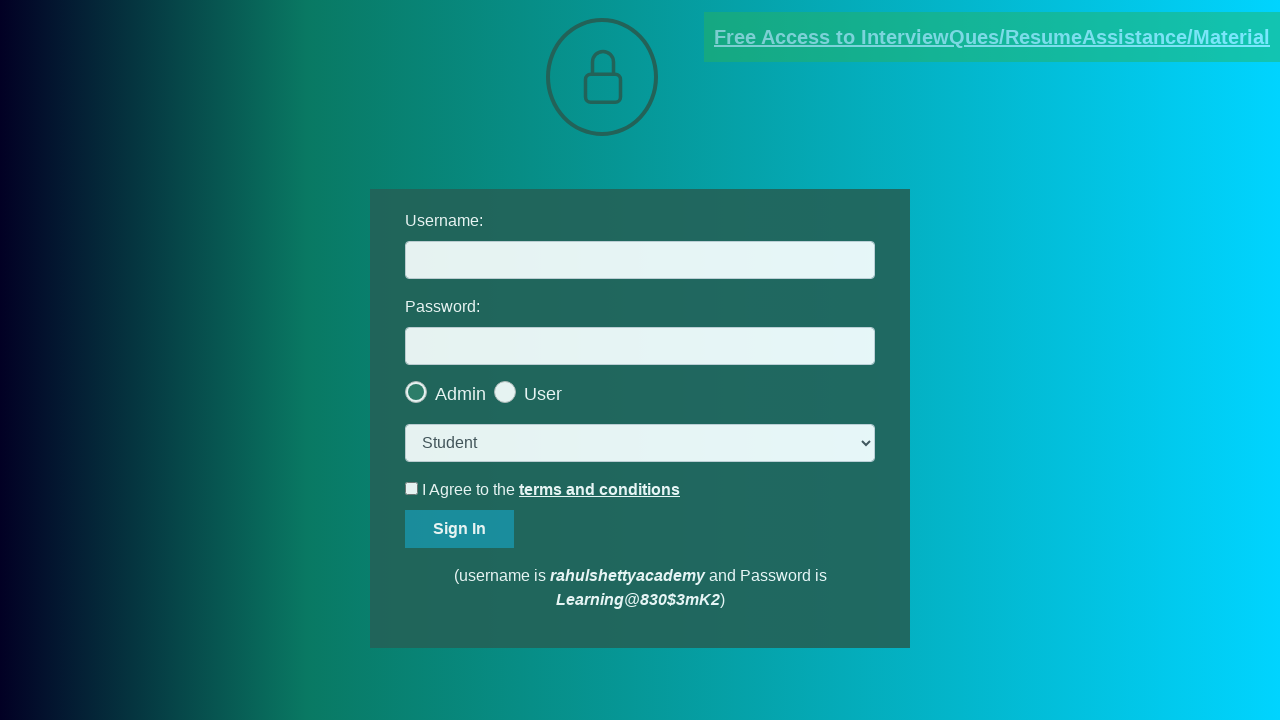

Extracted email text from child window element
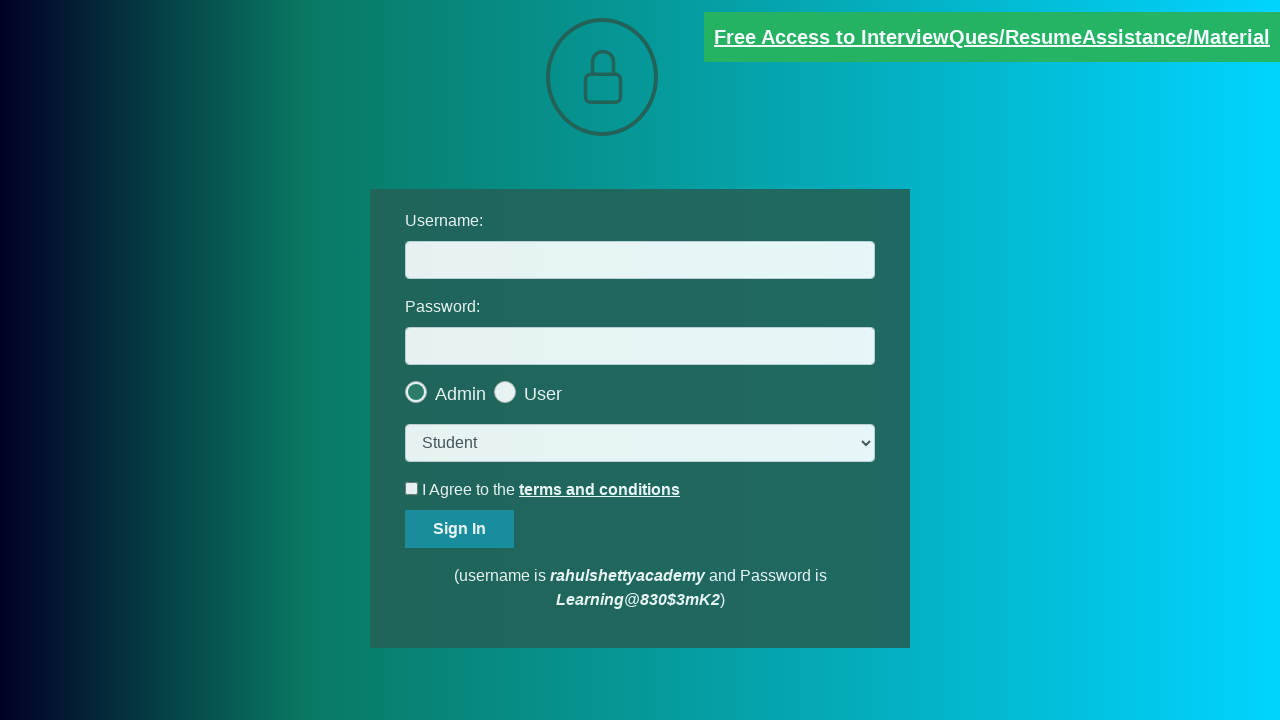

Parsed email address from text: mentor@rahulshettyacademy.com
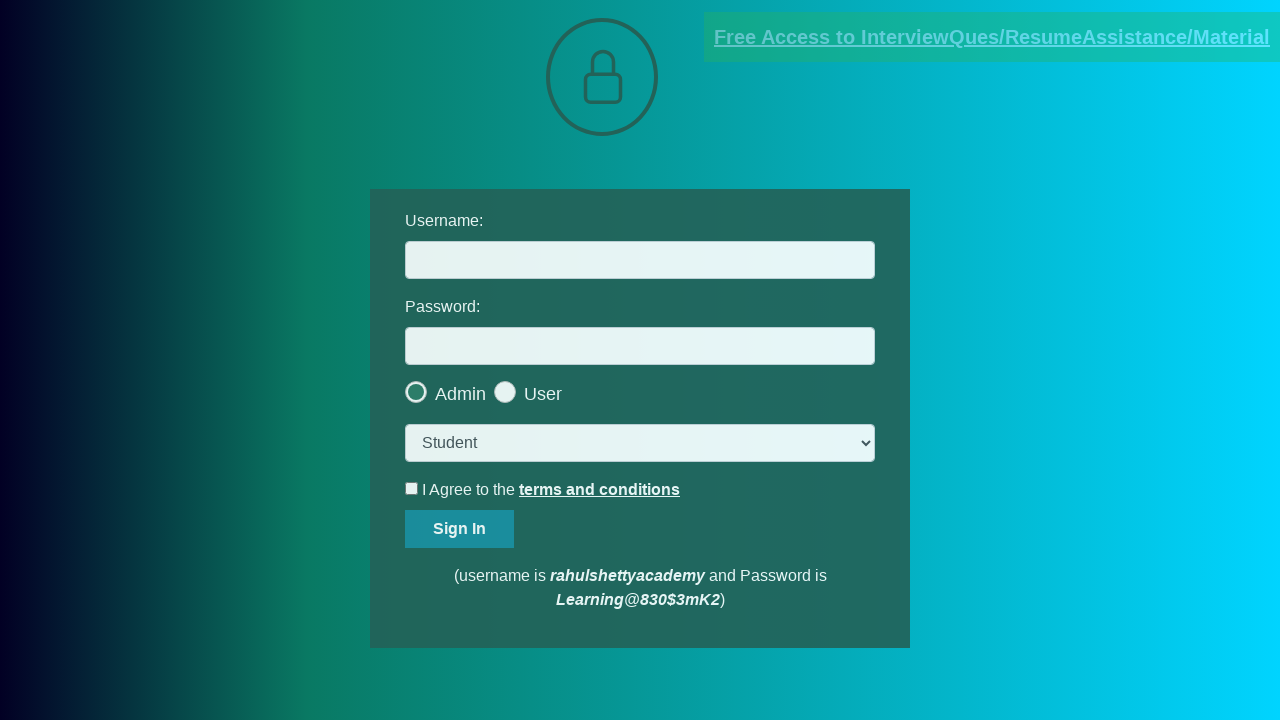

Filled username field with extracted email address on #username
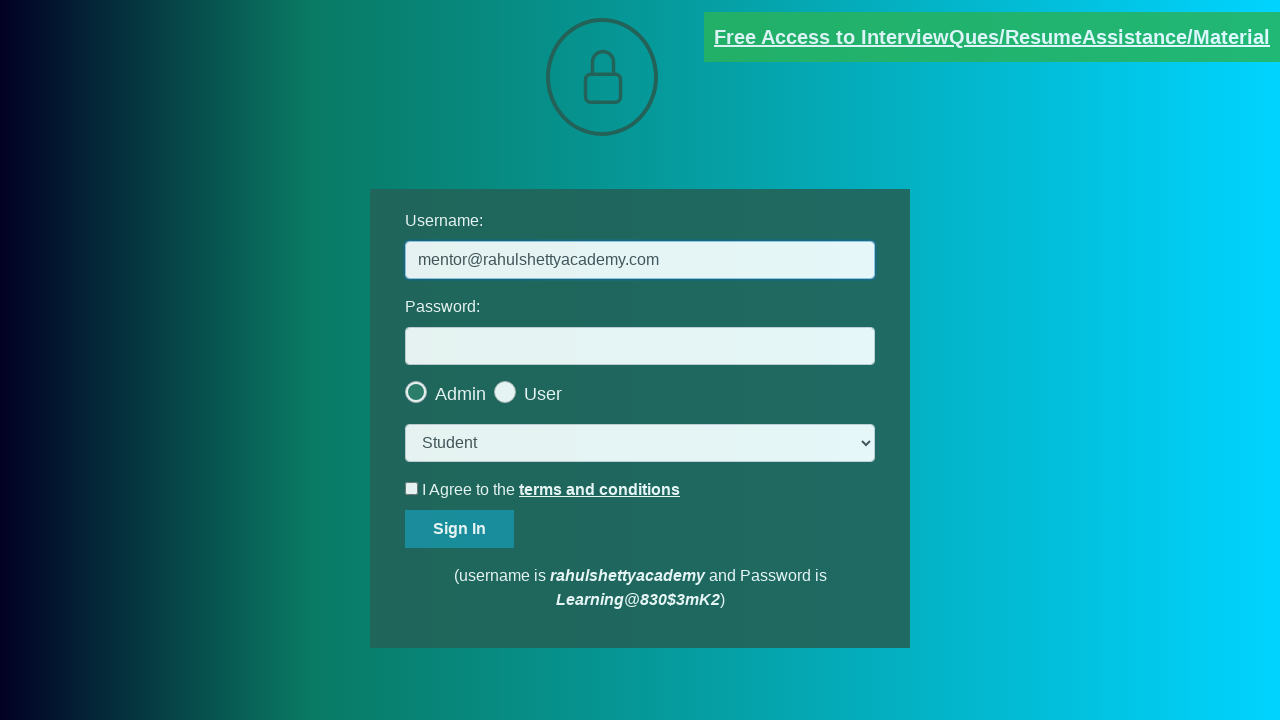

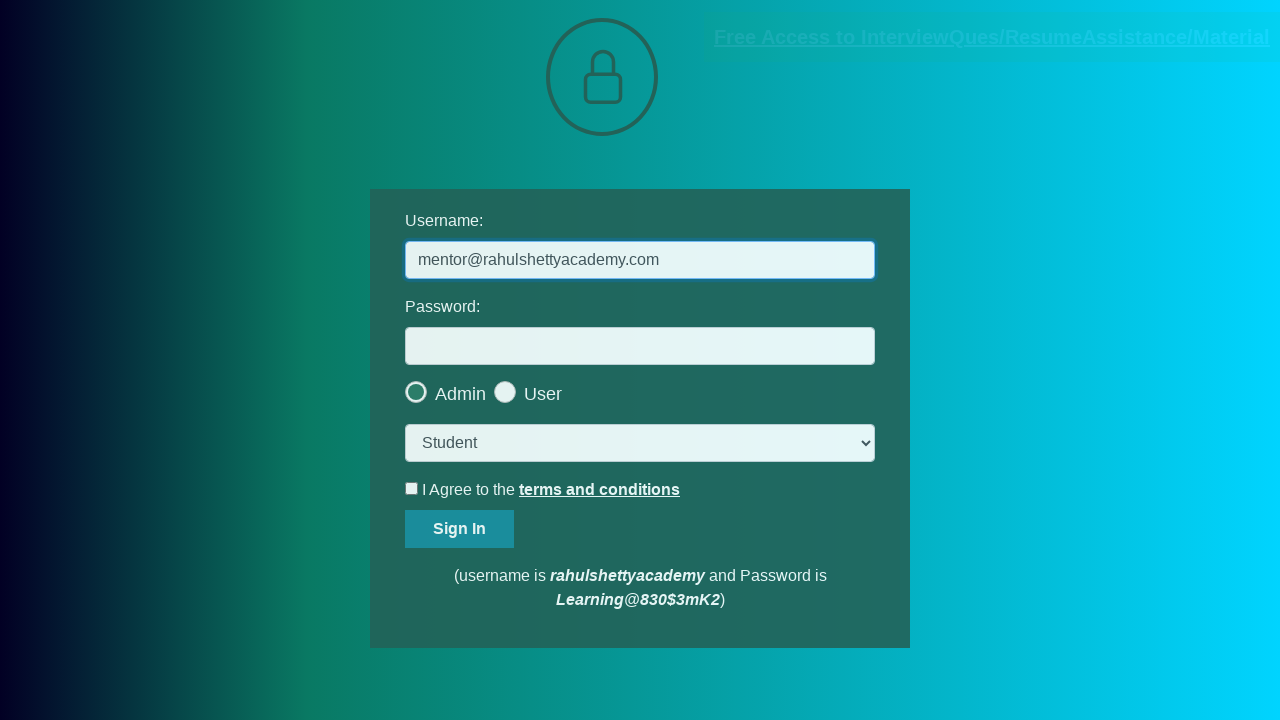